Tests checkbox functionality on a form by checking if a "remember me" checkbox is selected and toggling its state by clicking it if it is selected.

Starting URL: https://mail.rediff.com/cgi-bin/login.cgi

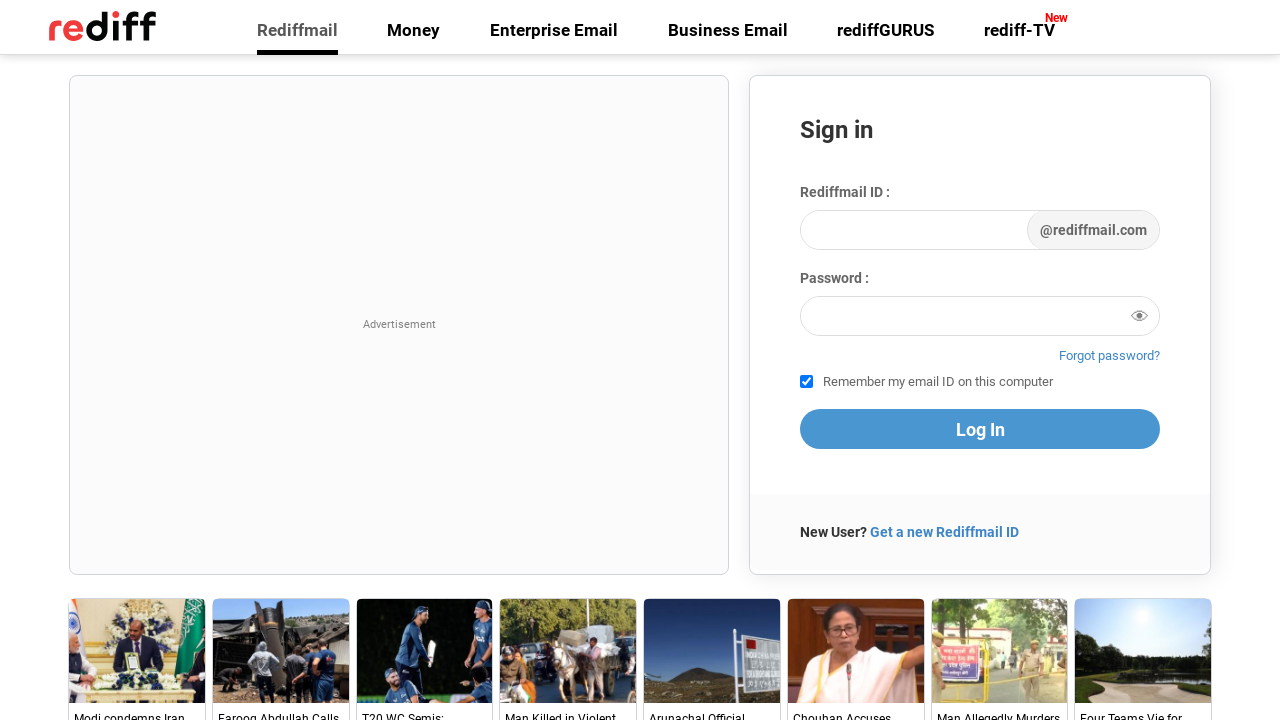

Waited for remember checkbox to be present
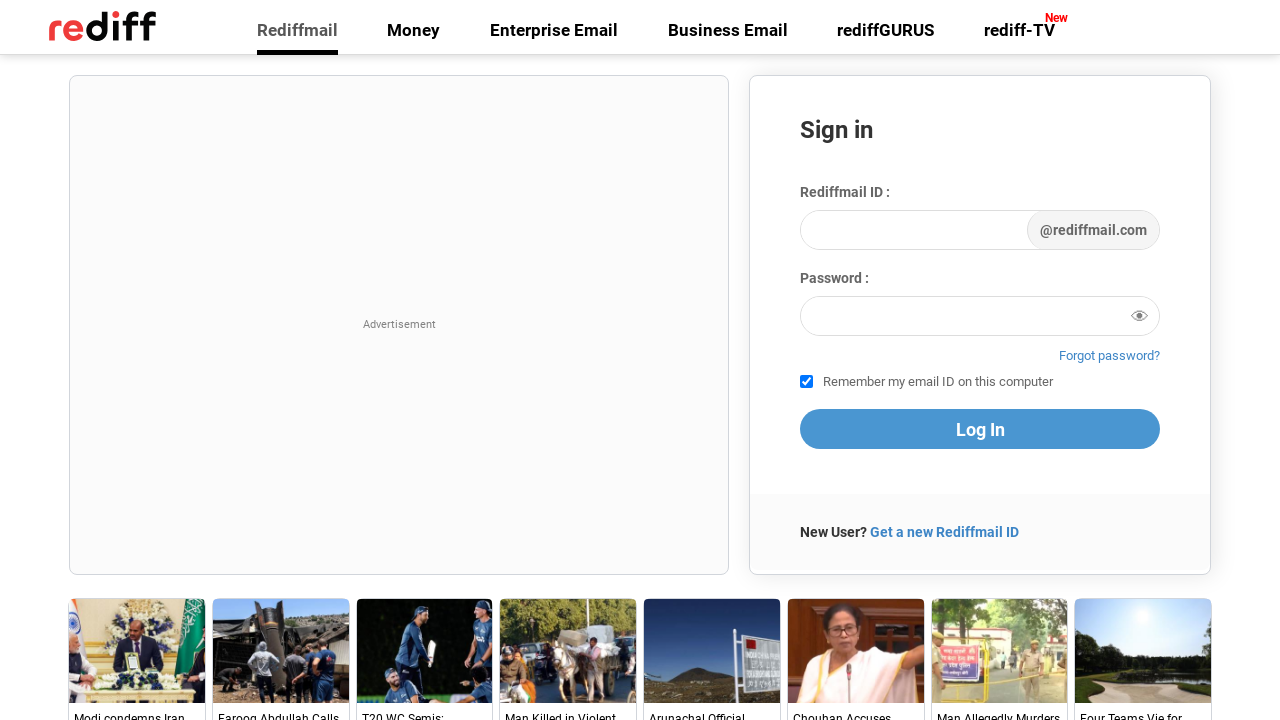

Retrieved initial checked state: checked
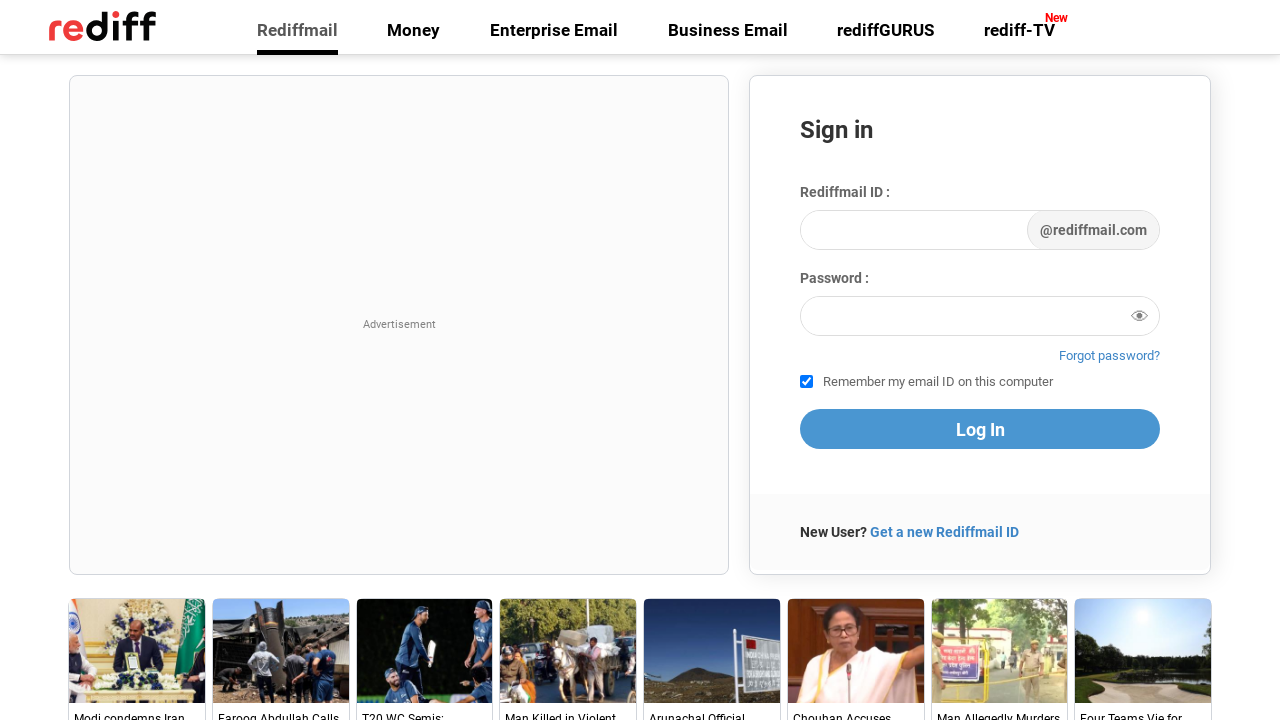

Confirmed remember checkbox is checked
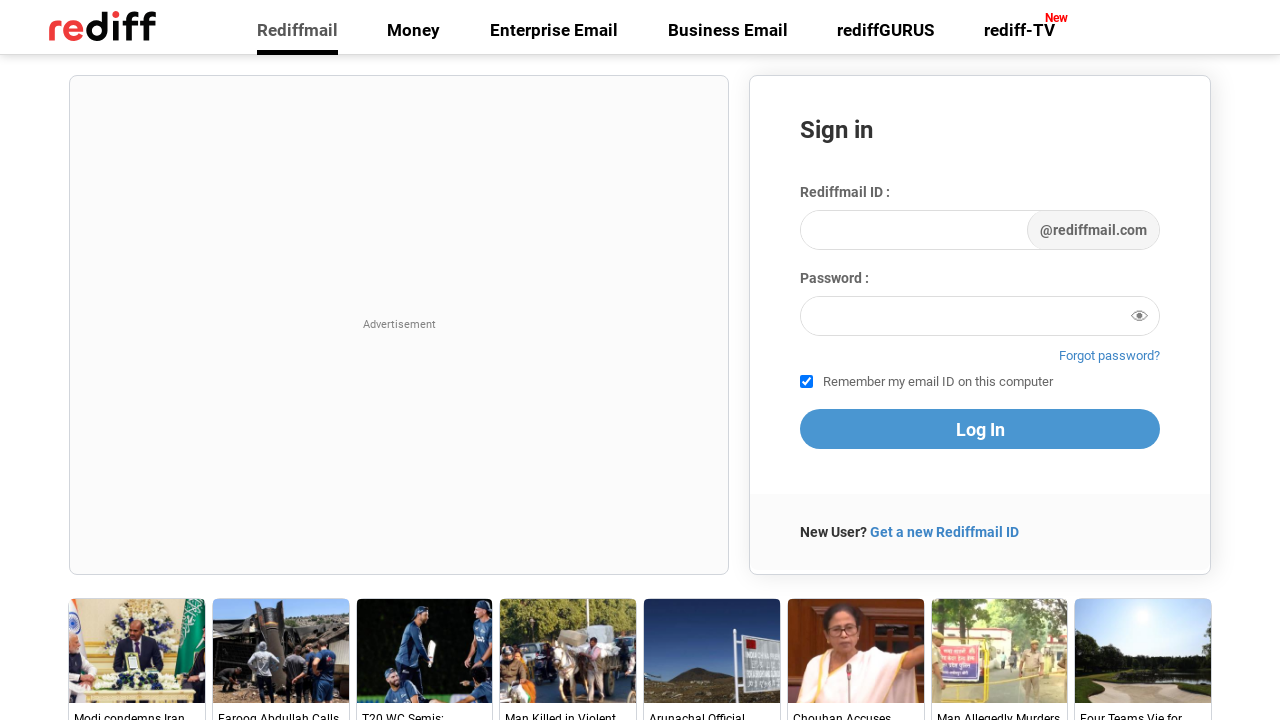

Clicked remember checkbox to uncheck it at (806, 382) on #remember
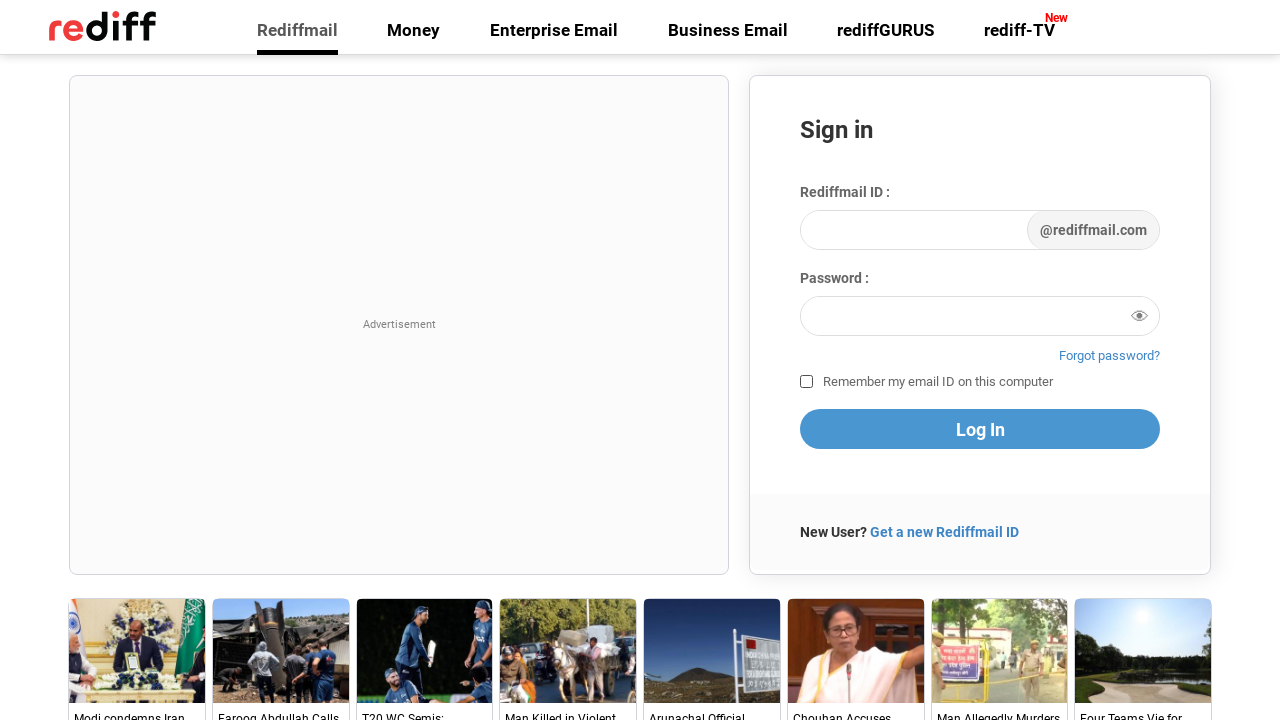

Retrieved new checked state after click: checked
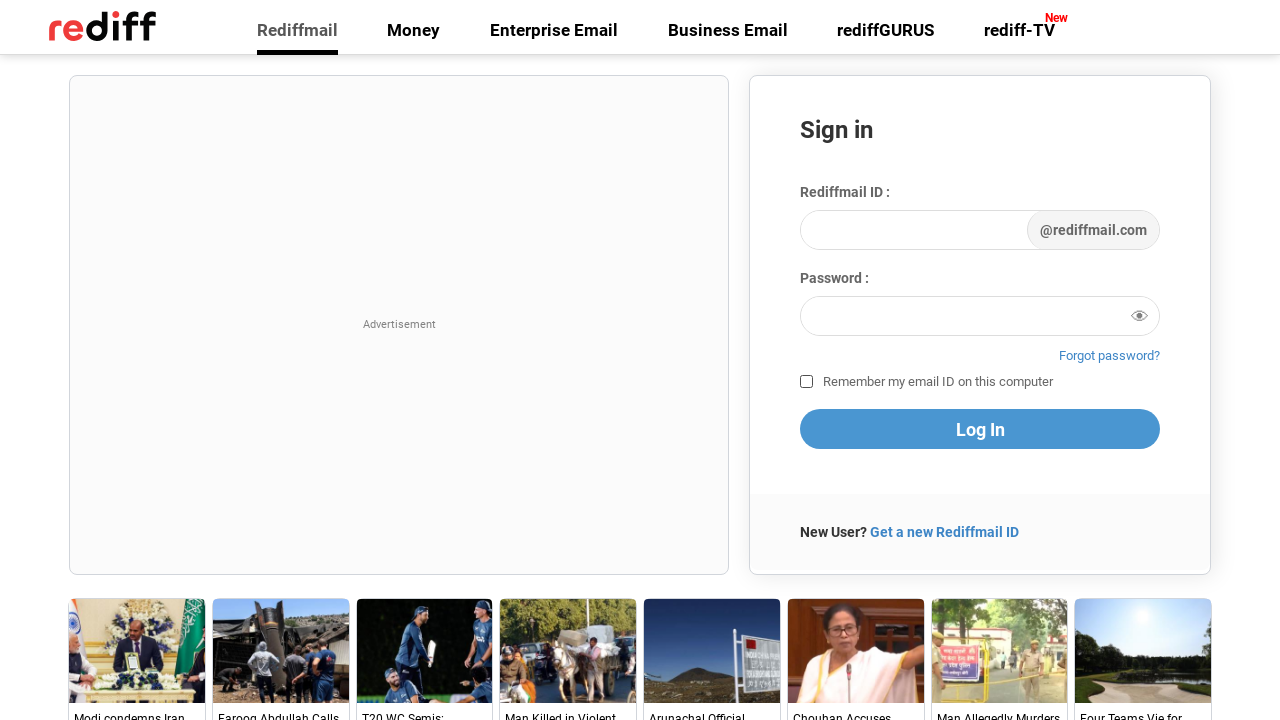

Retrieved page title: Rediffmail - Free Email for Login with Secure Access
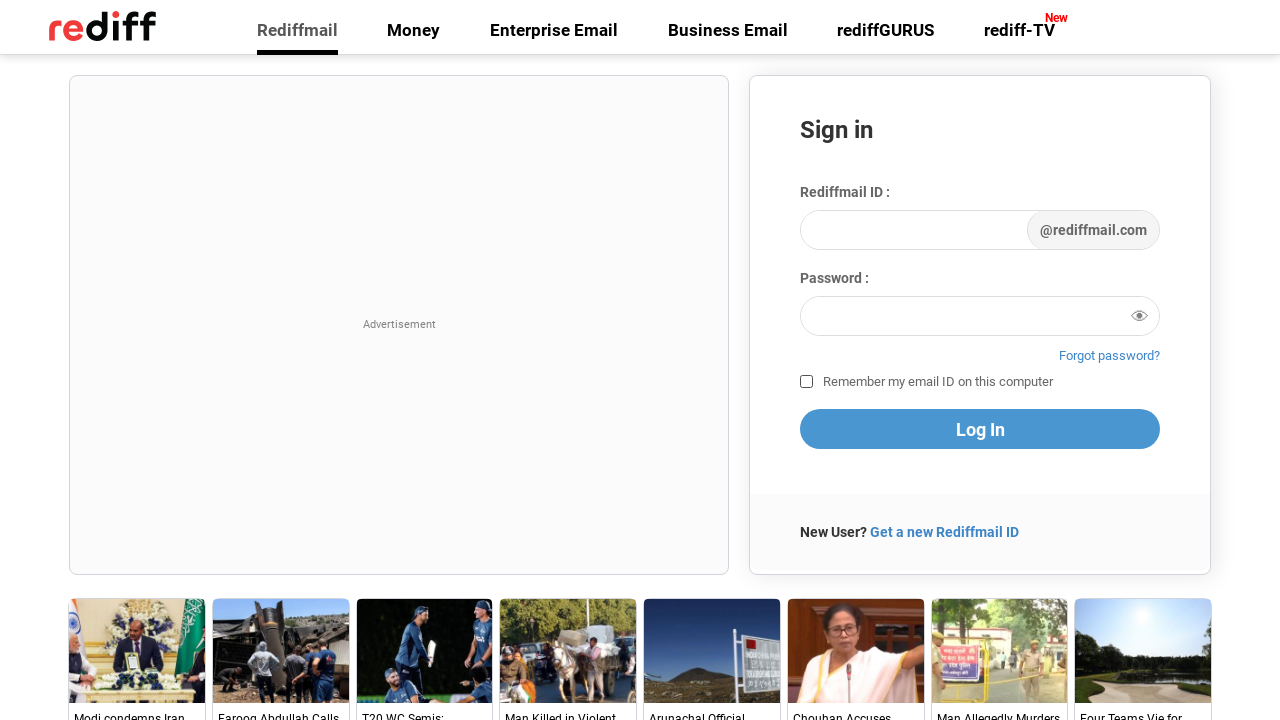

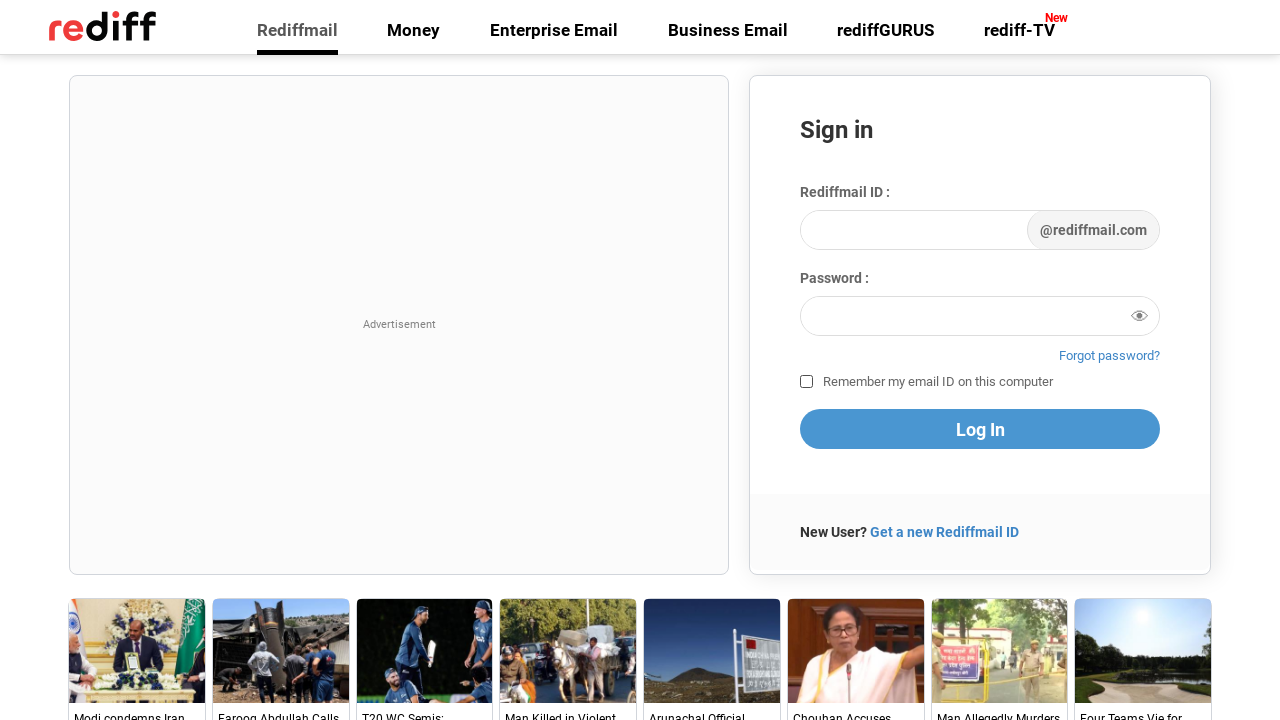